Navigates to Café Delirante coffee shop page and verifies that product listings with prices and names are displayed.

Starting URL: https://cafedelirante.com.ar/tienda/cafe/

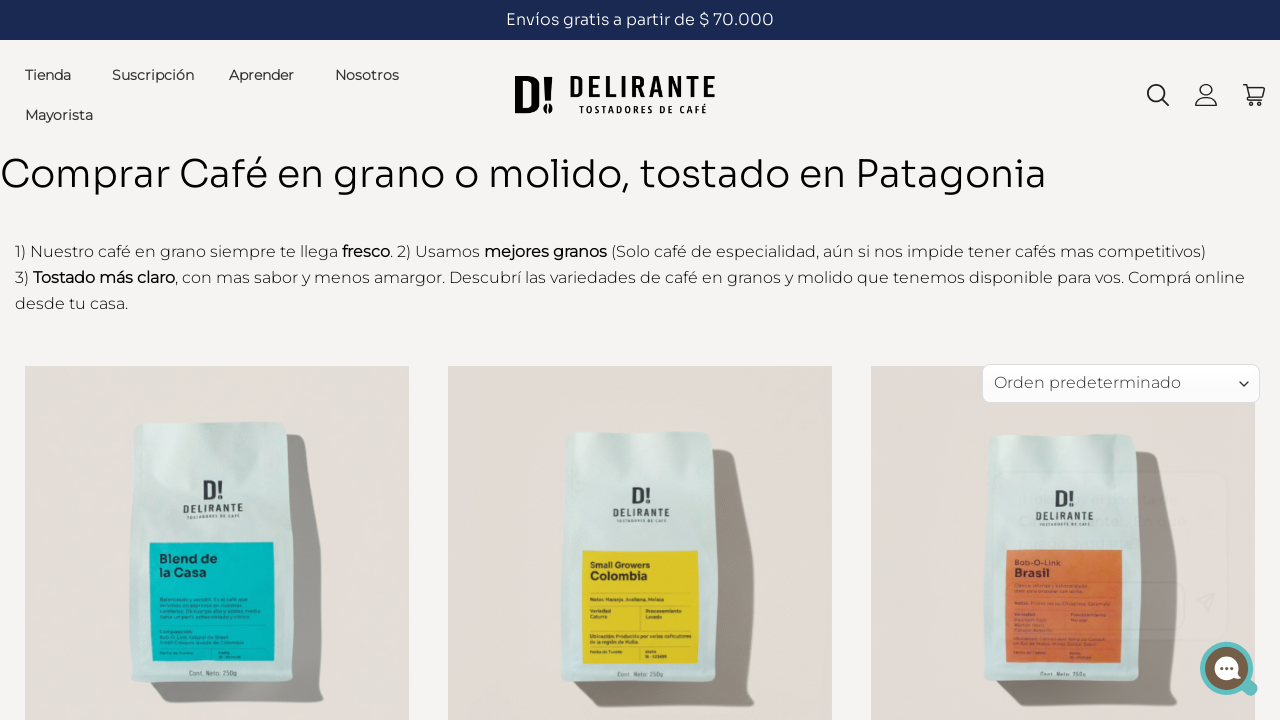

Navigated to Café Delirante coffee shop page
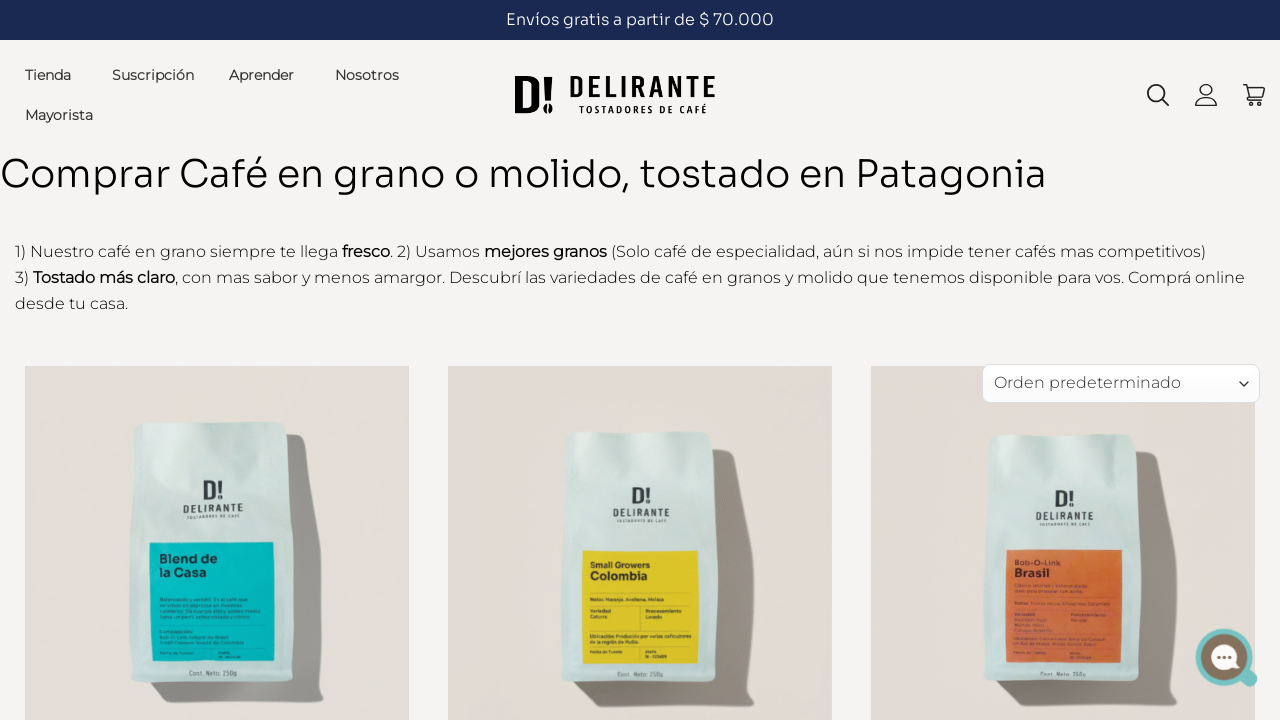

Product prices are now visible
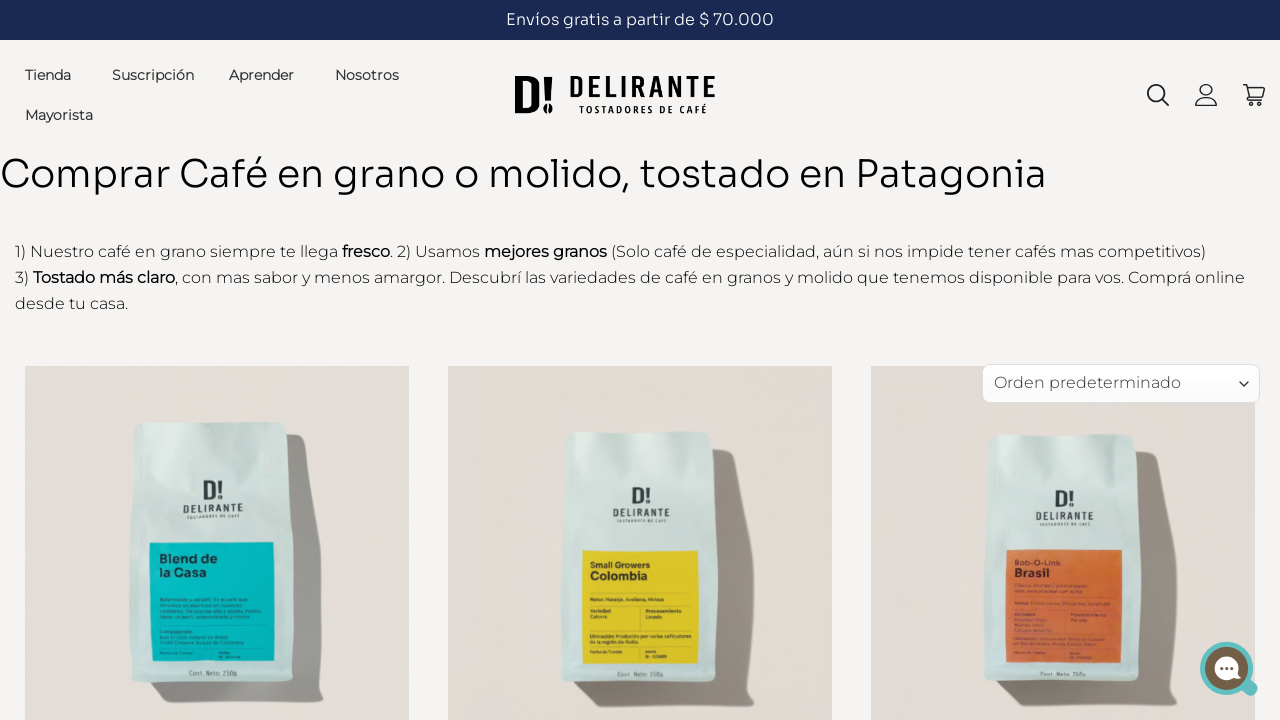

Product names and listings are now visible
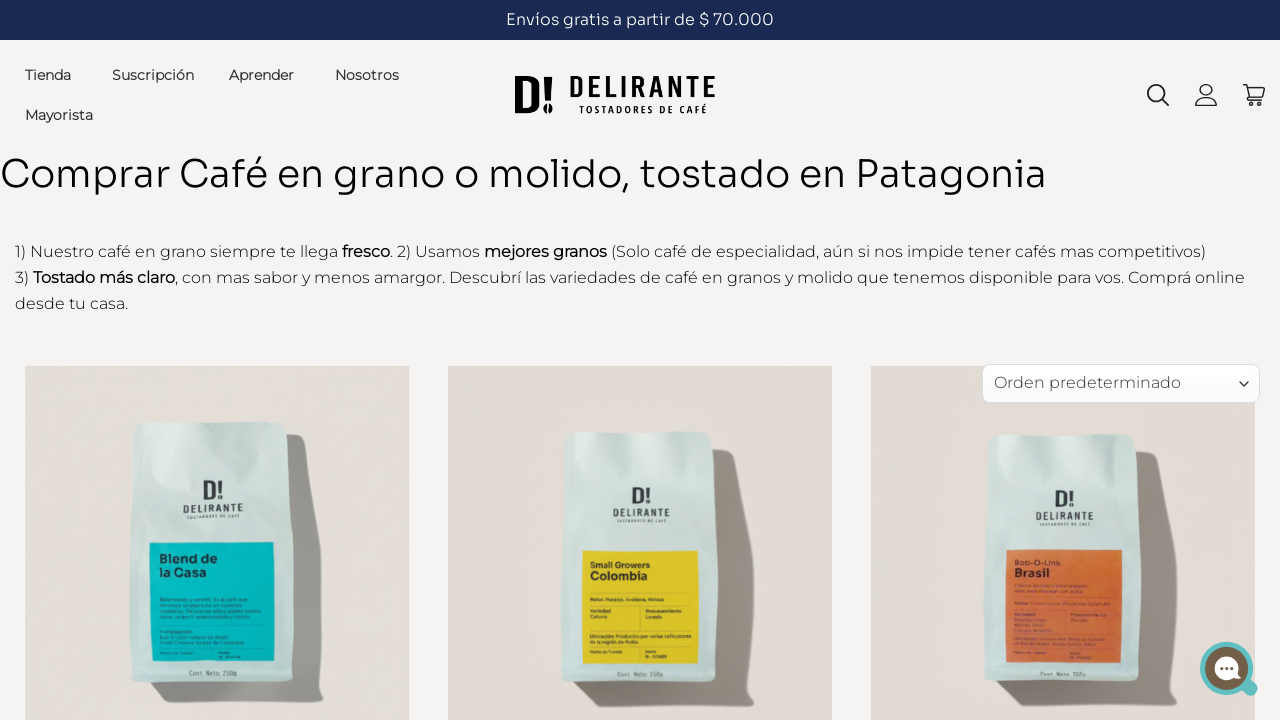

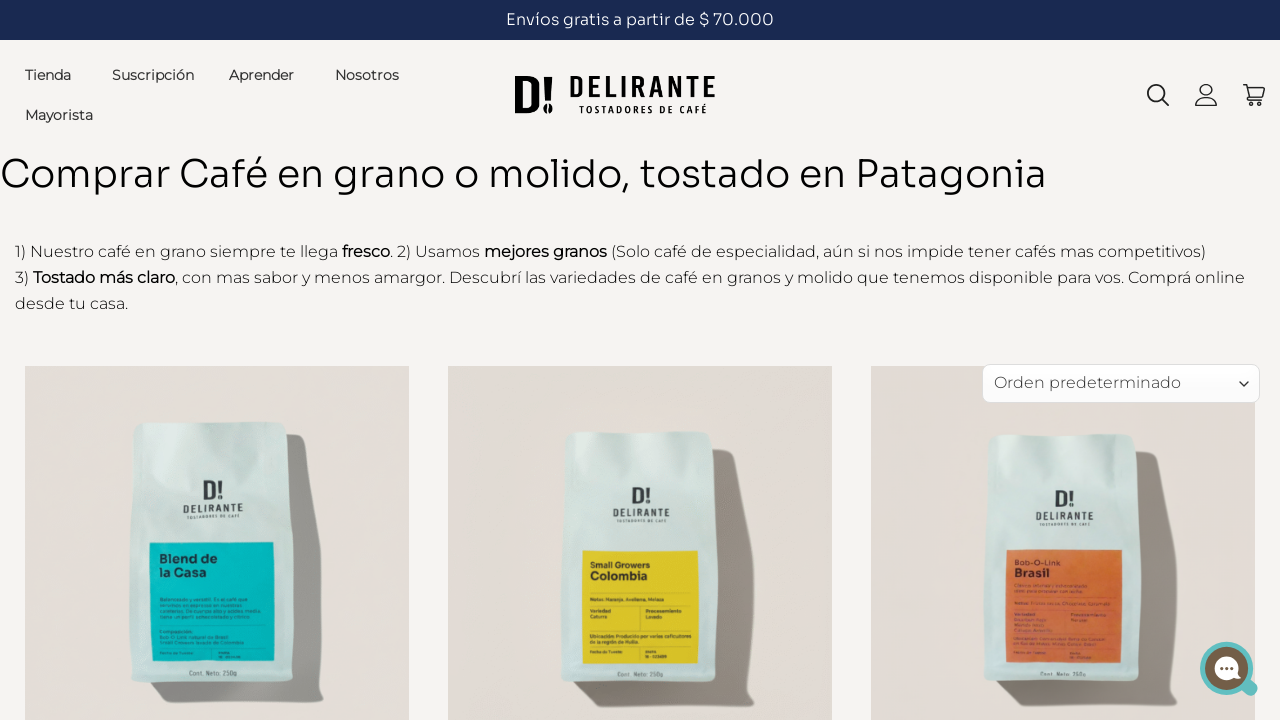